Navigates to MVN Repository and performs a search for "webdrivermanager", executed twice in a loop to demonstrate browser automation iteration.

Starting URL: https://mvnrepository.com/search?q=webdrivermanager

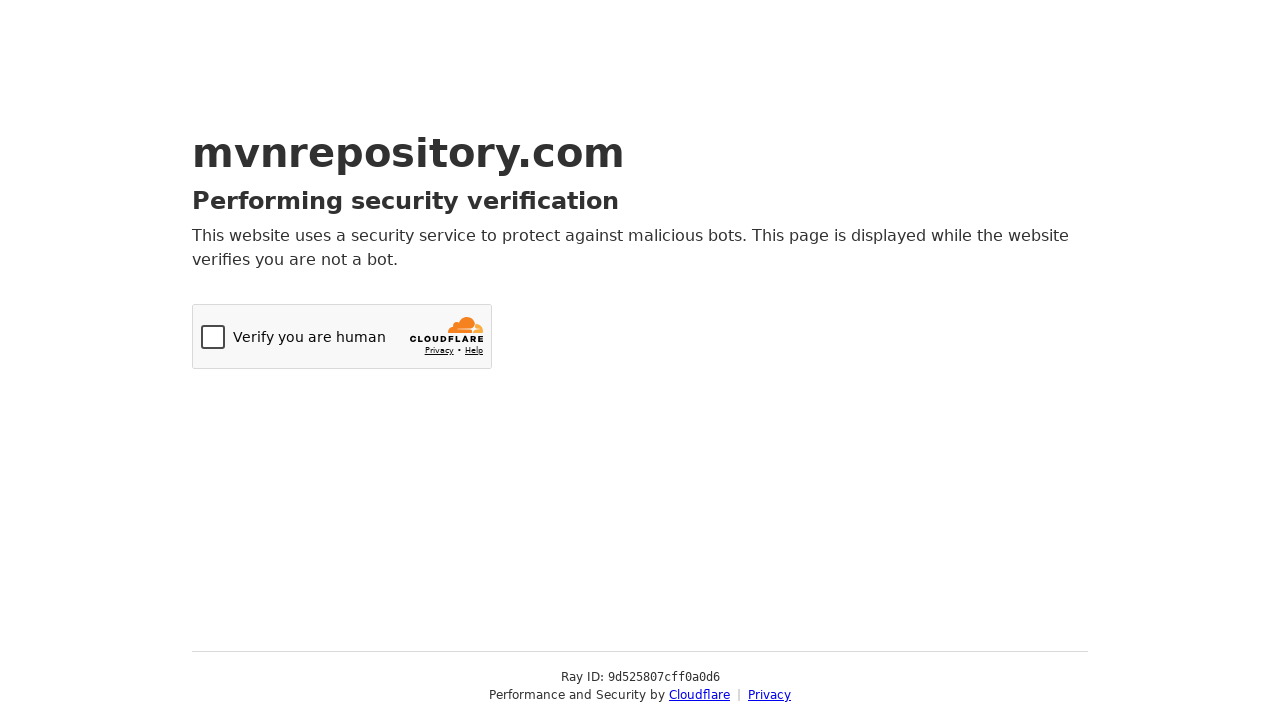

Waited for page body to load on initial search results
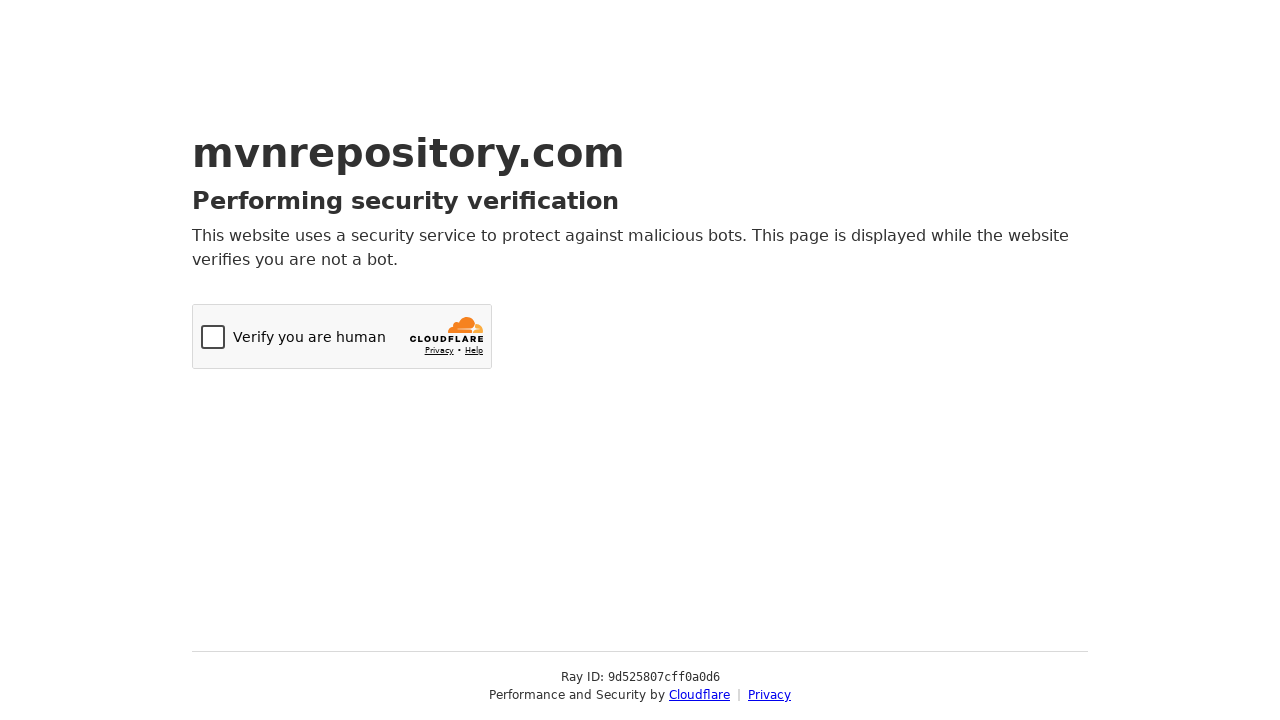

Navigated to MVN Repository webdrivermanager search page (second iteration)
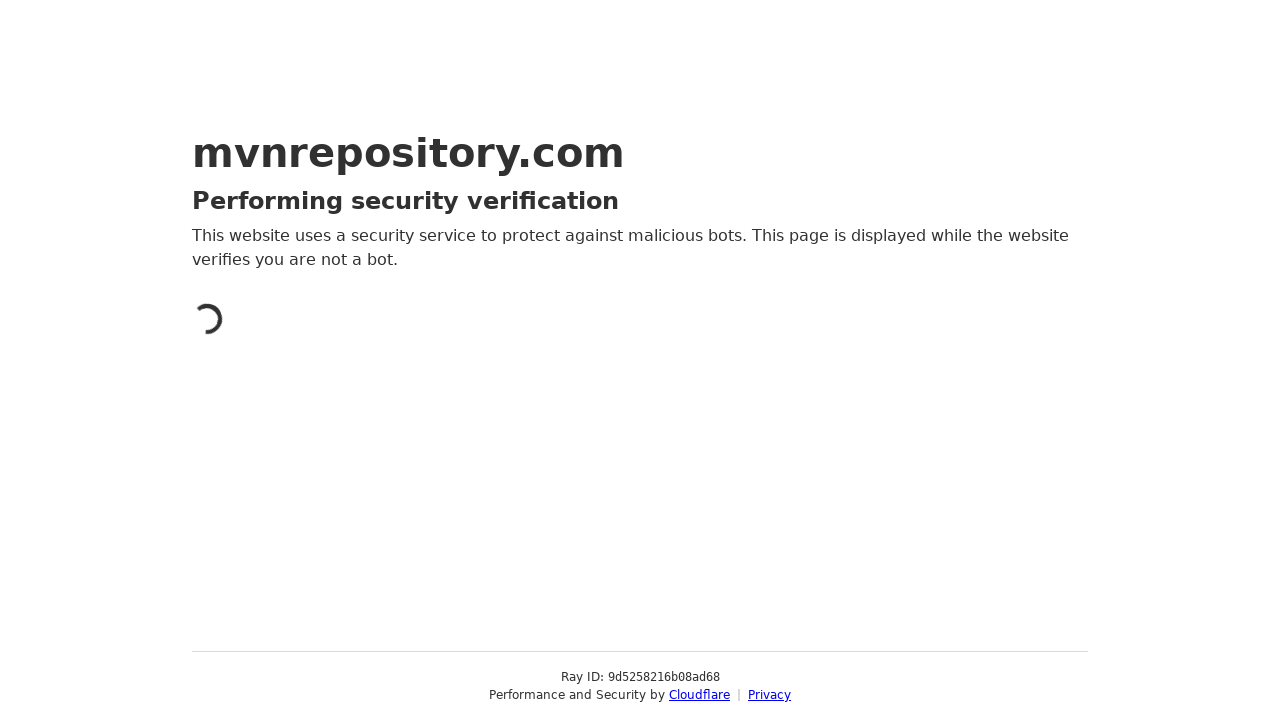

Waited for page body to load on second search results page
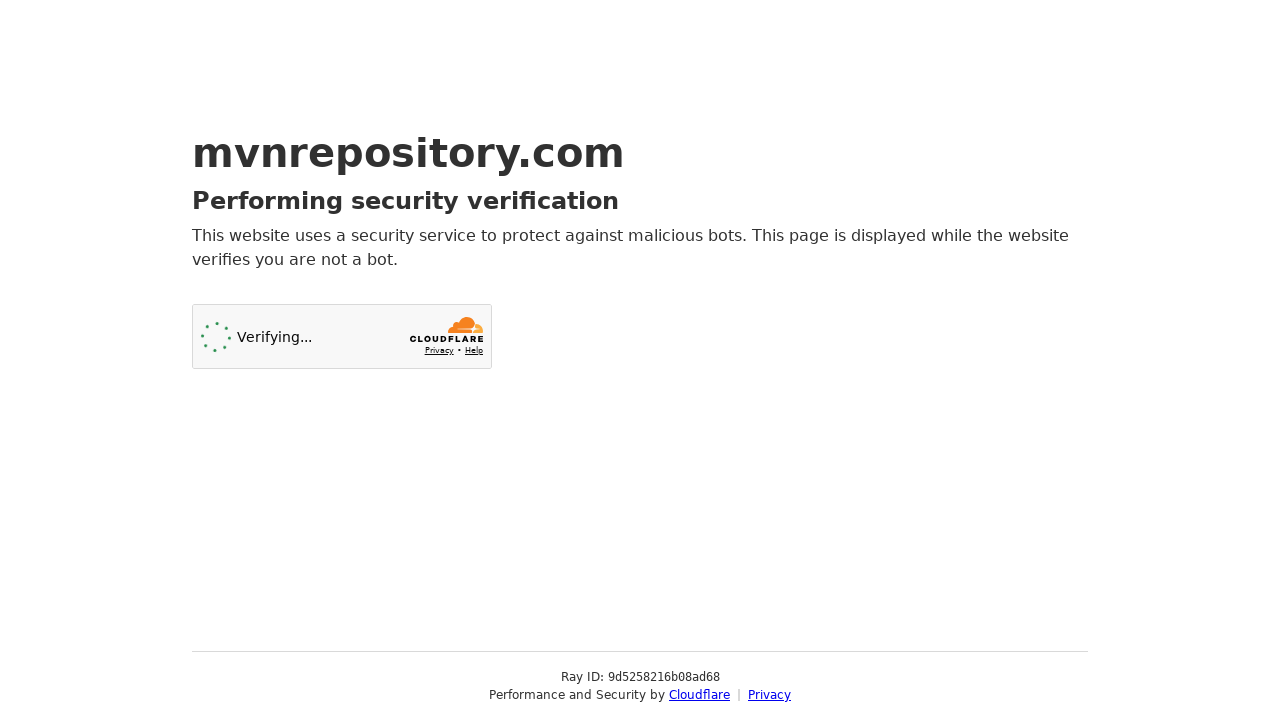

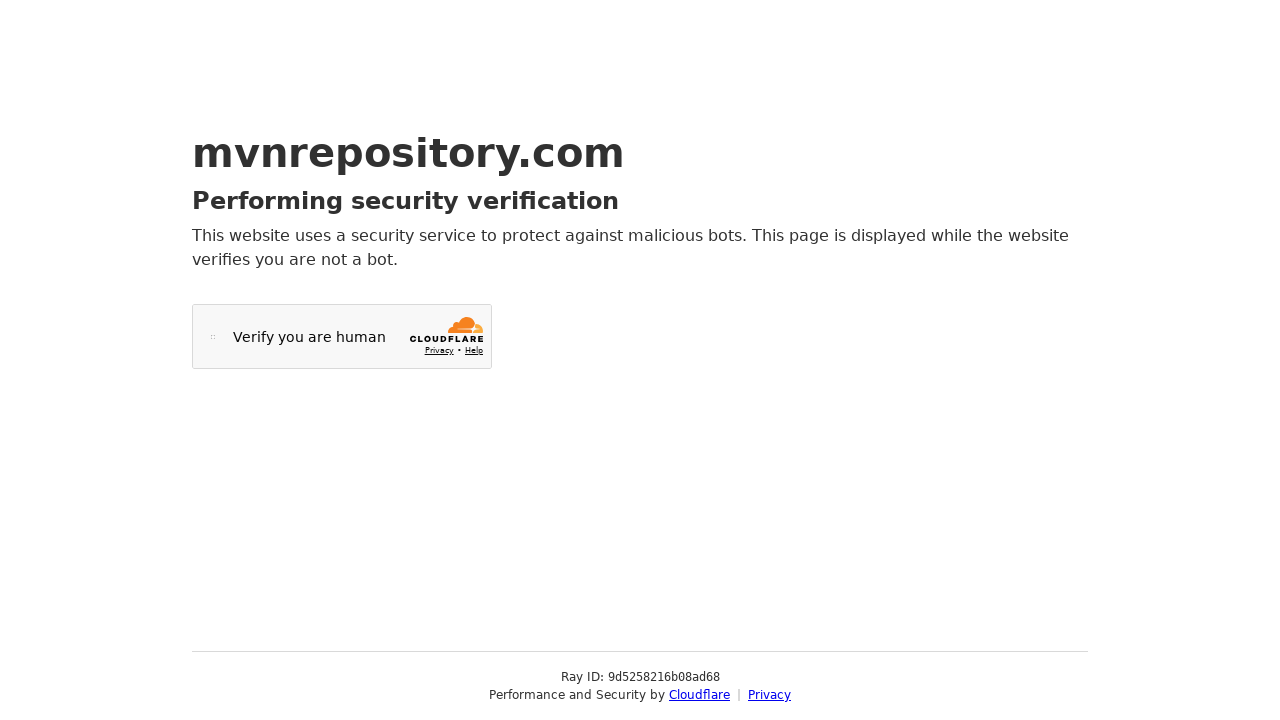